Tests mouse hover functionality by hovering over a user profile element to reveal a hidden link, then clicking on that link

Starting URL: https://practice.expandtesting.com/hovers

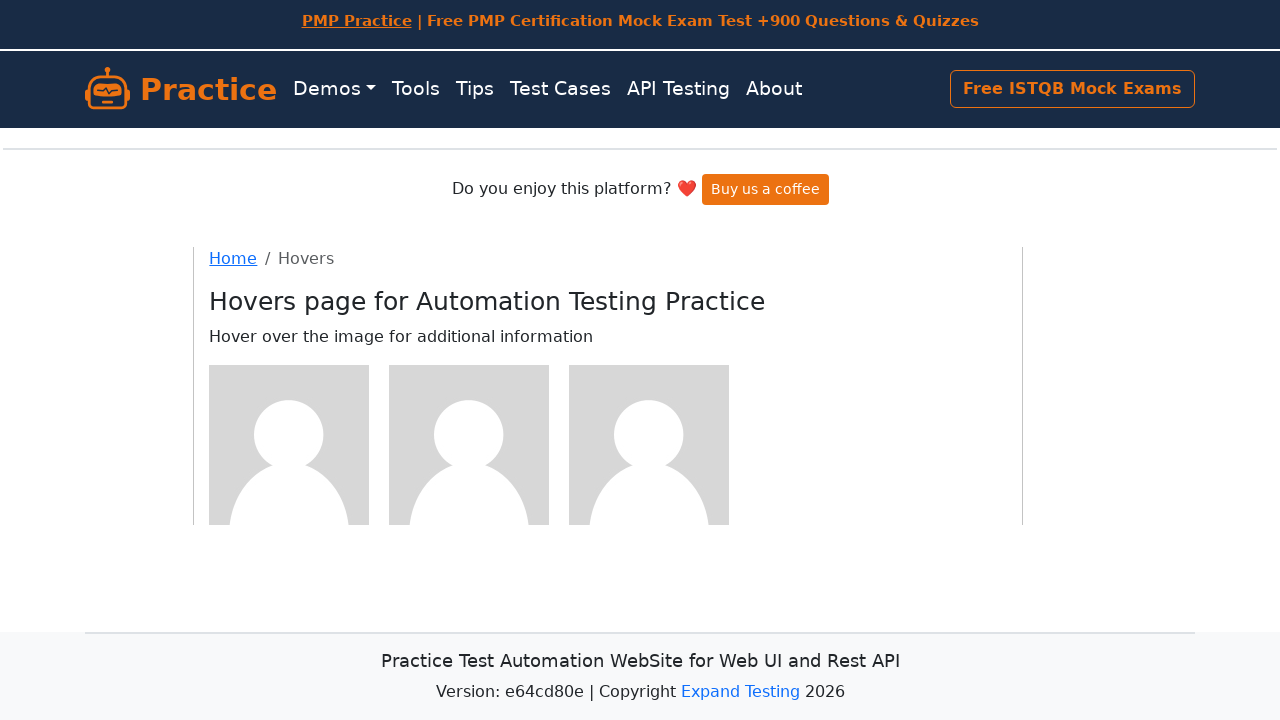

Hovered over the third user profile element to reveal hidden link at (659, 444) on xpath=//div[@class='figure'][3]
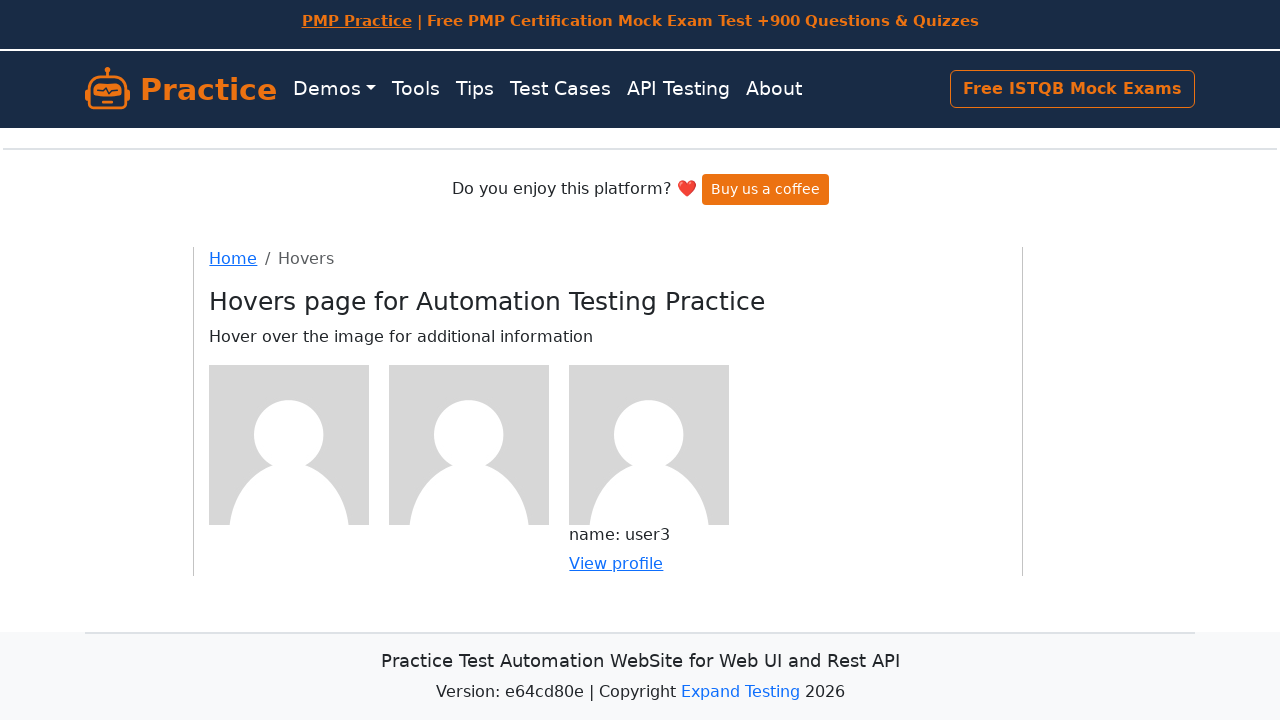

Waited for hidden link to become visible after hover
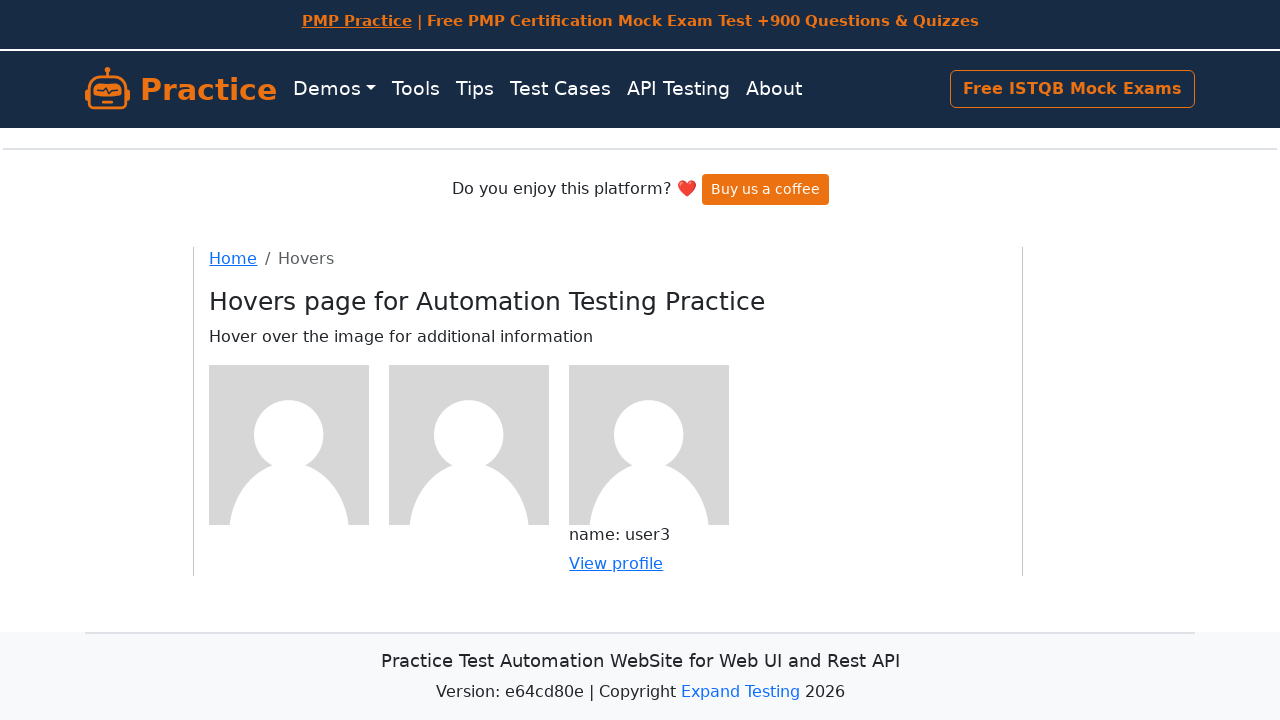

Clicked the revealed link in the third user profile at (616, 563) on xpath=//div[@class='figure'][3]/div/a
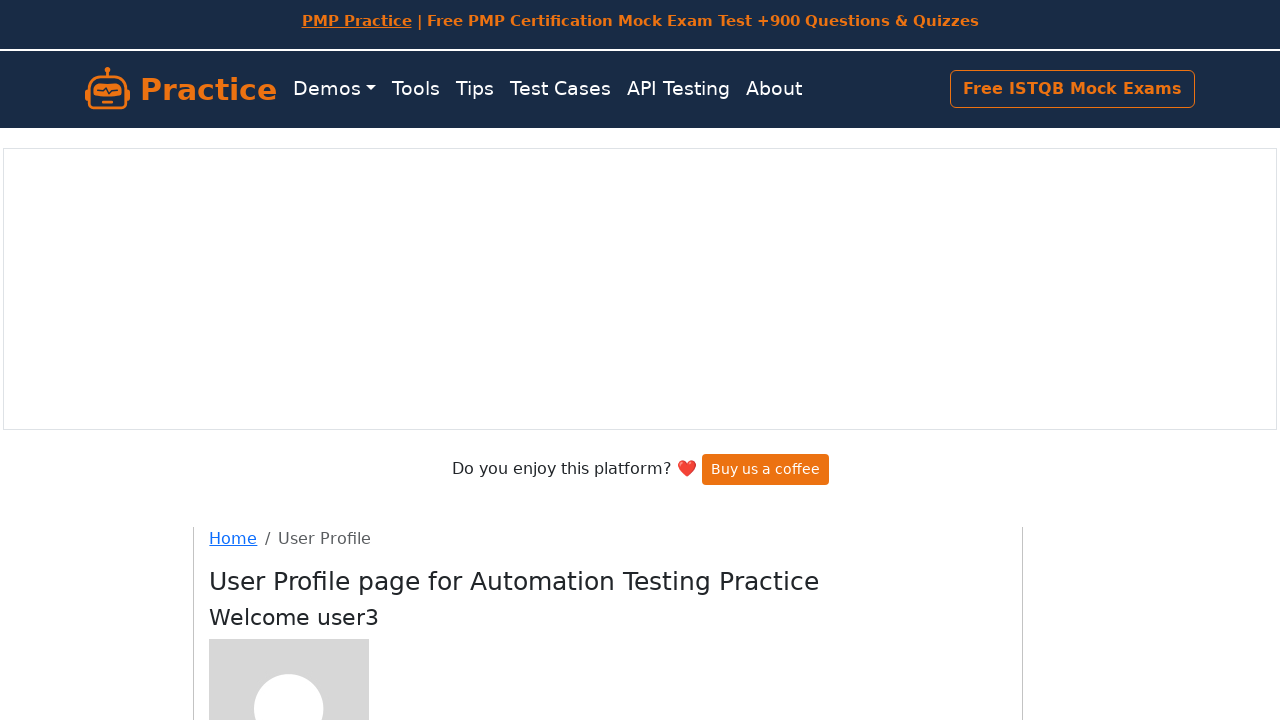

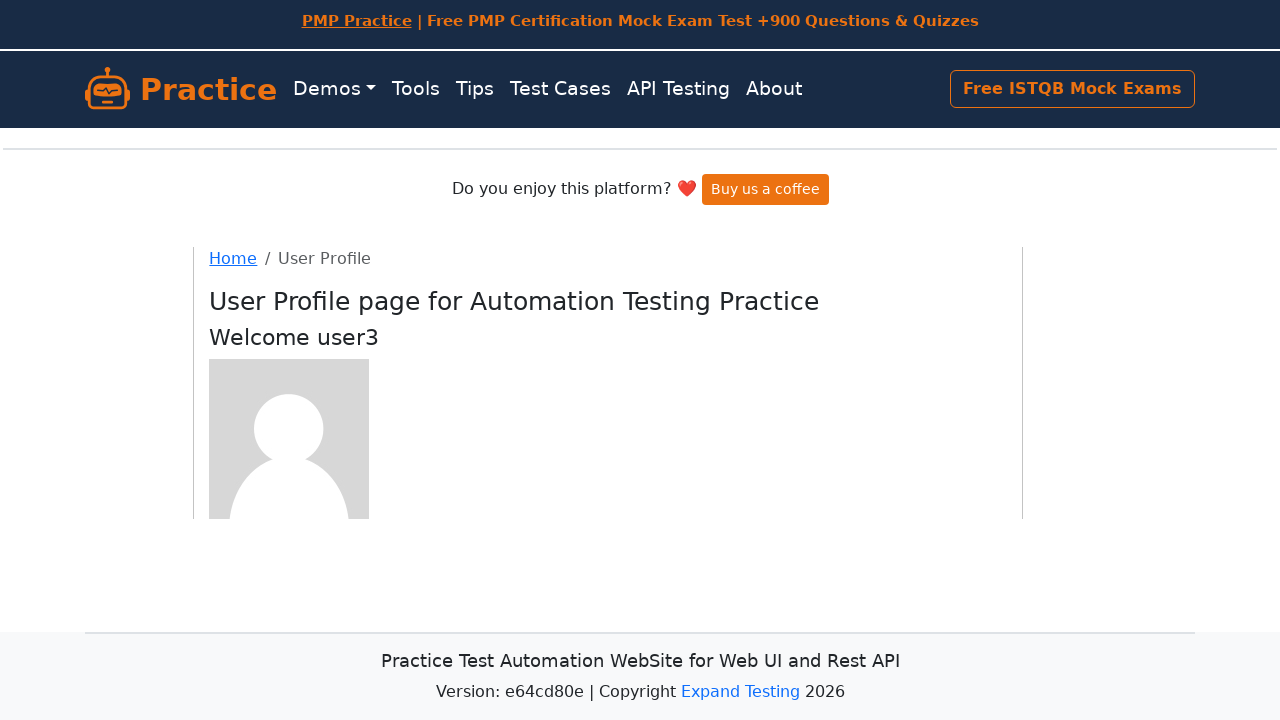